Opens a new browser window and navigates to YouTube

Starting URL: https://www.digitalfiverr.com

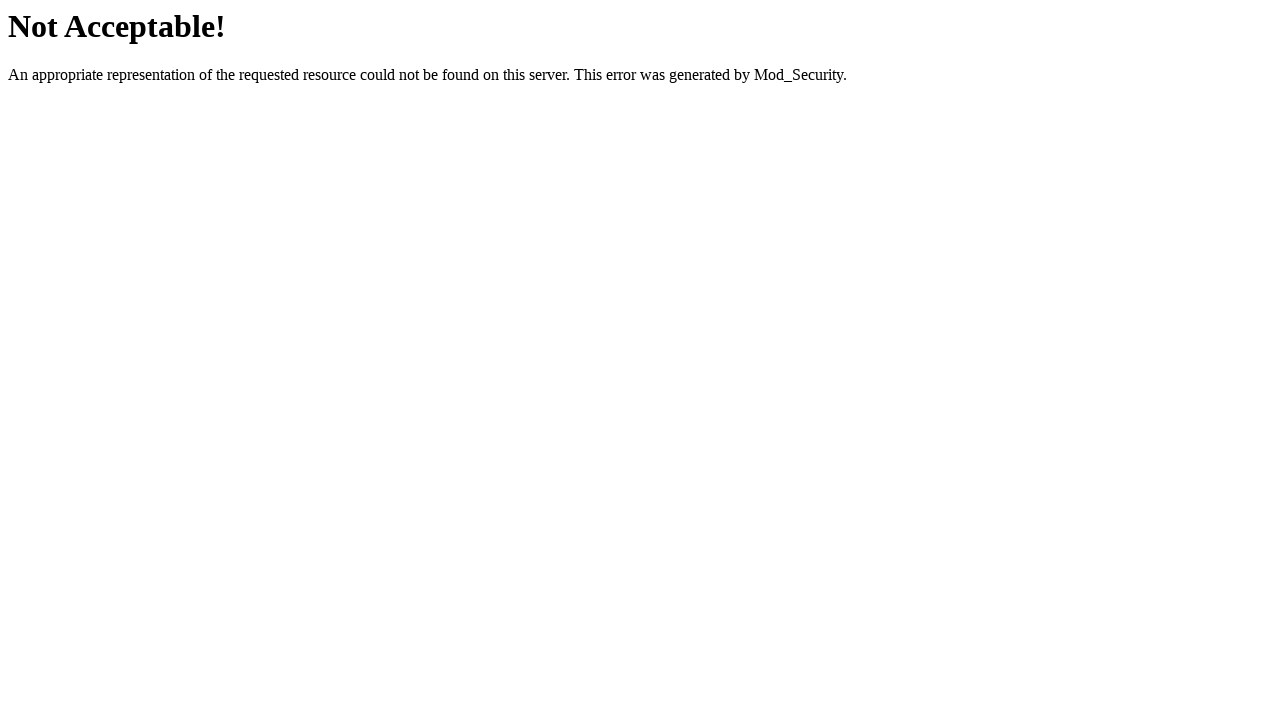

Opened a new browser window
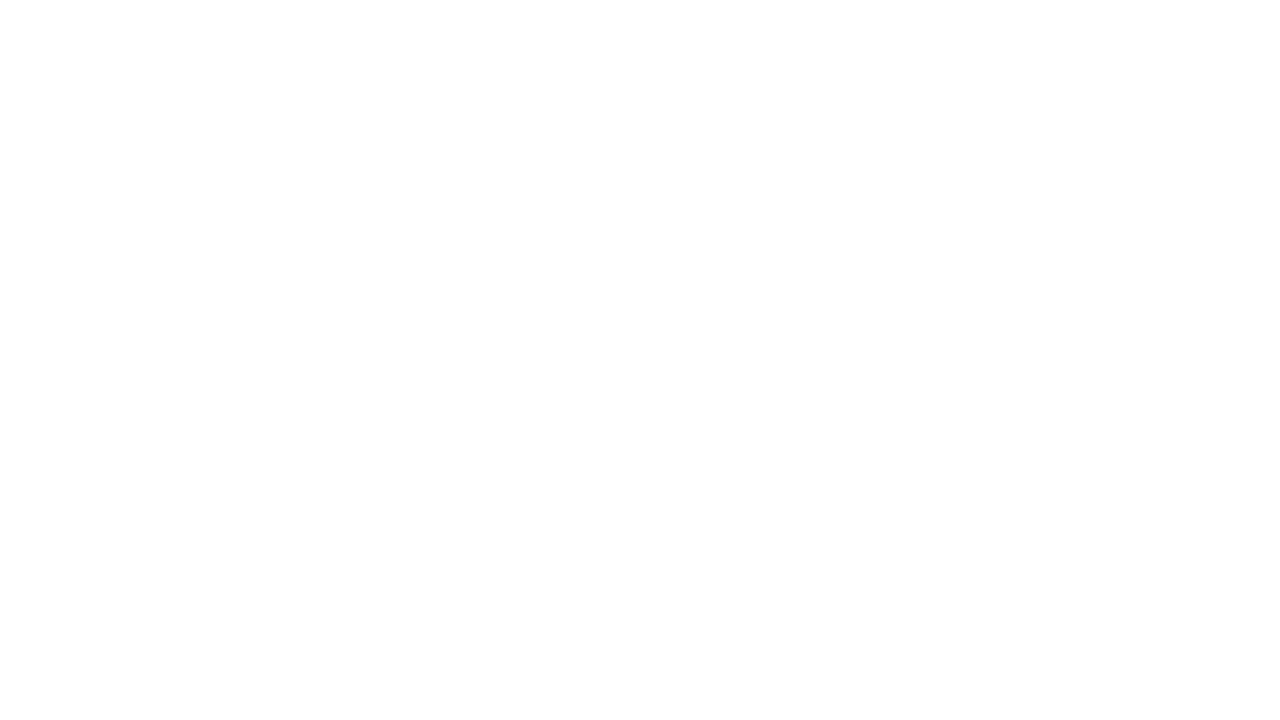

Navigated to YouTube in the new window
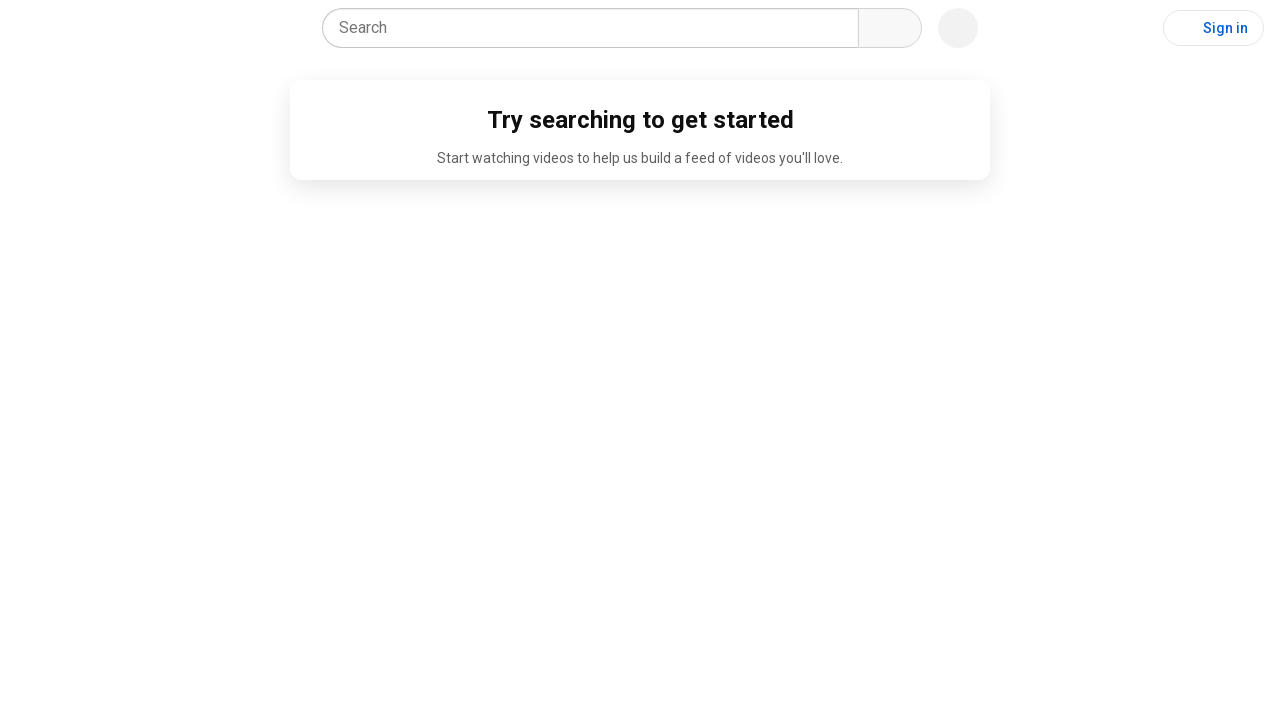

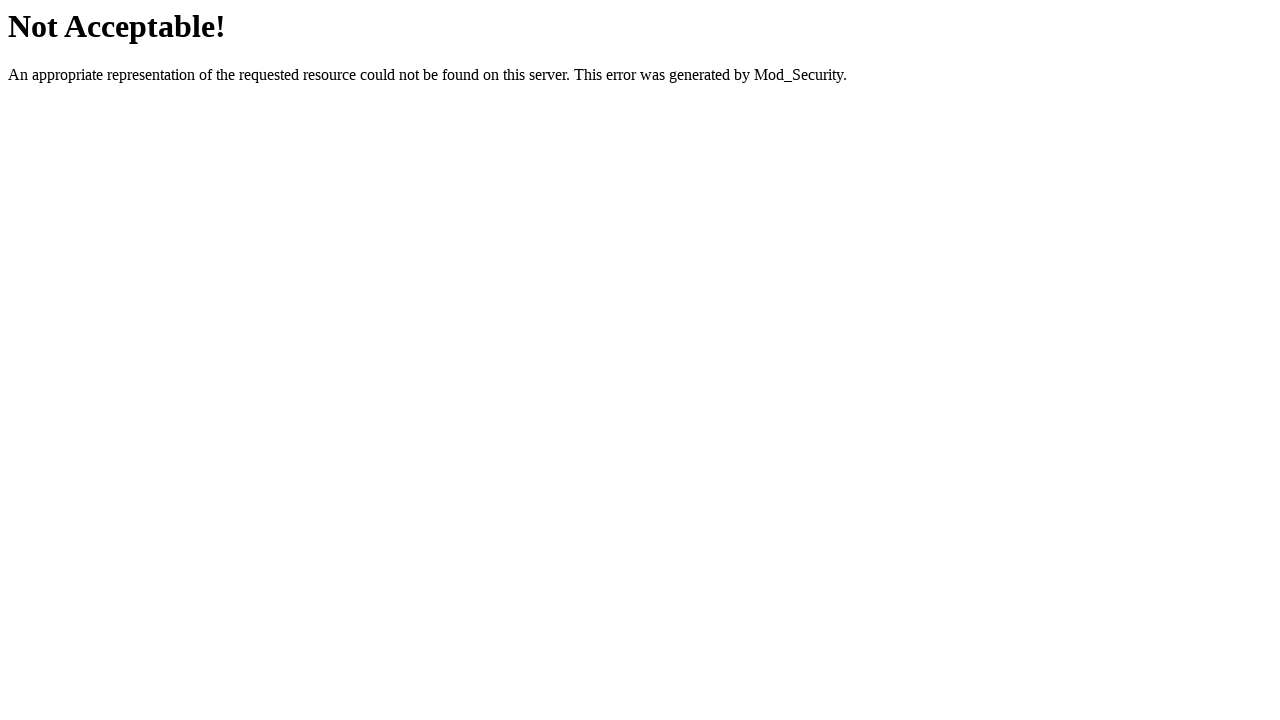